Validates that the search textbox is present on the Home Depot homepage

Starting URL: https://www.homedepot.com

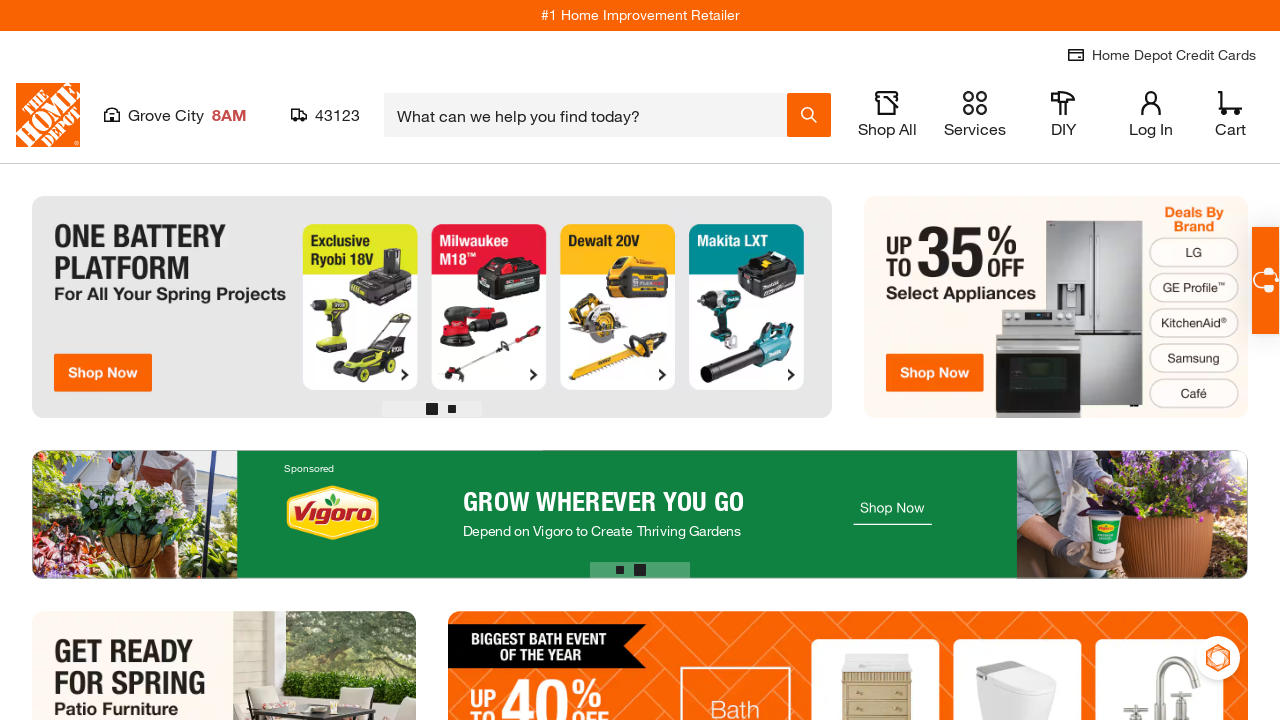

Located search input box using multiple selectors
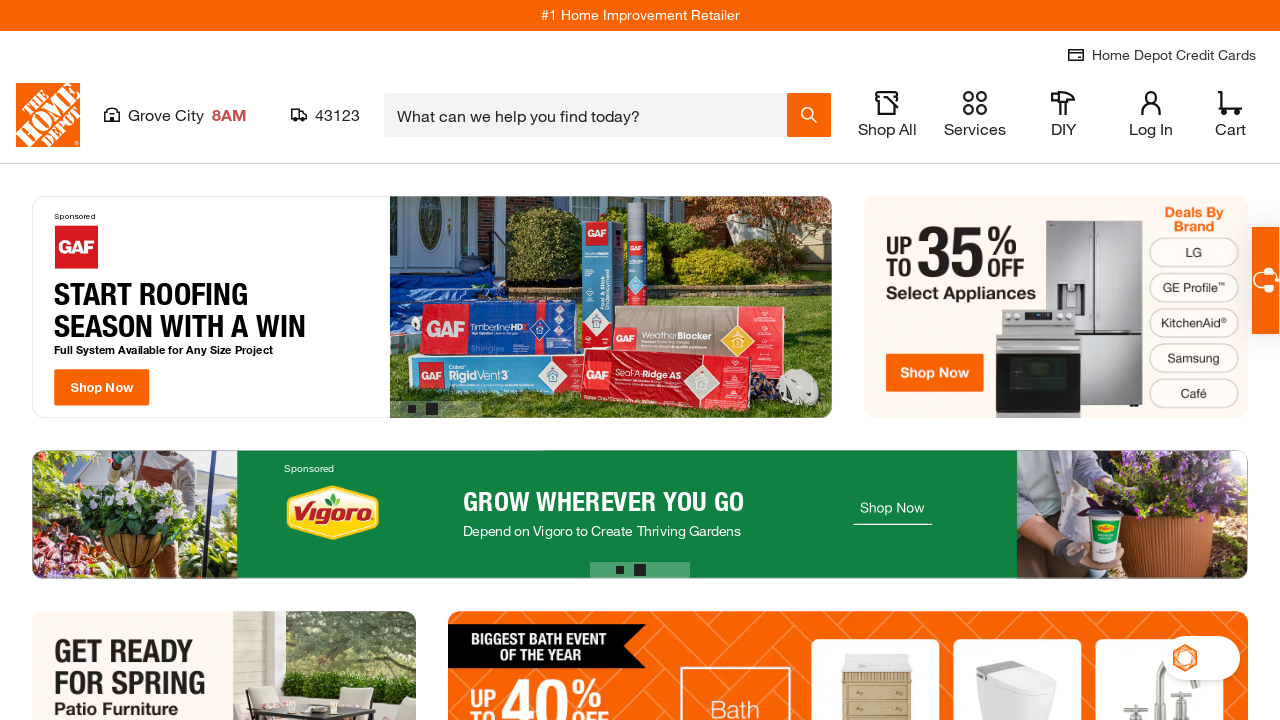

Waited for search input box to become visible
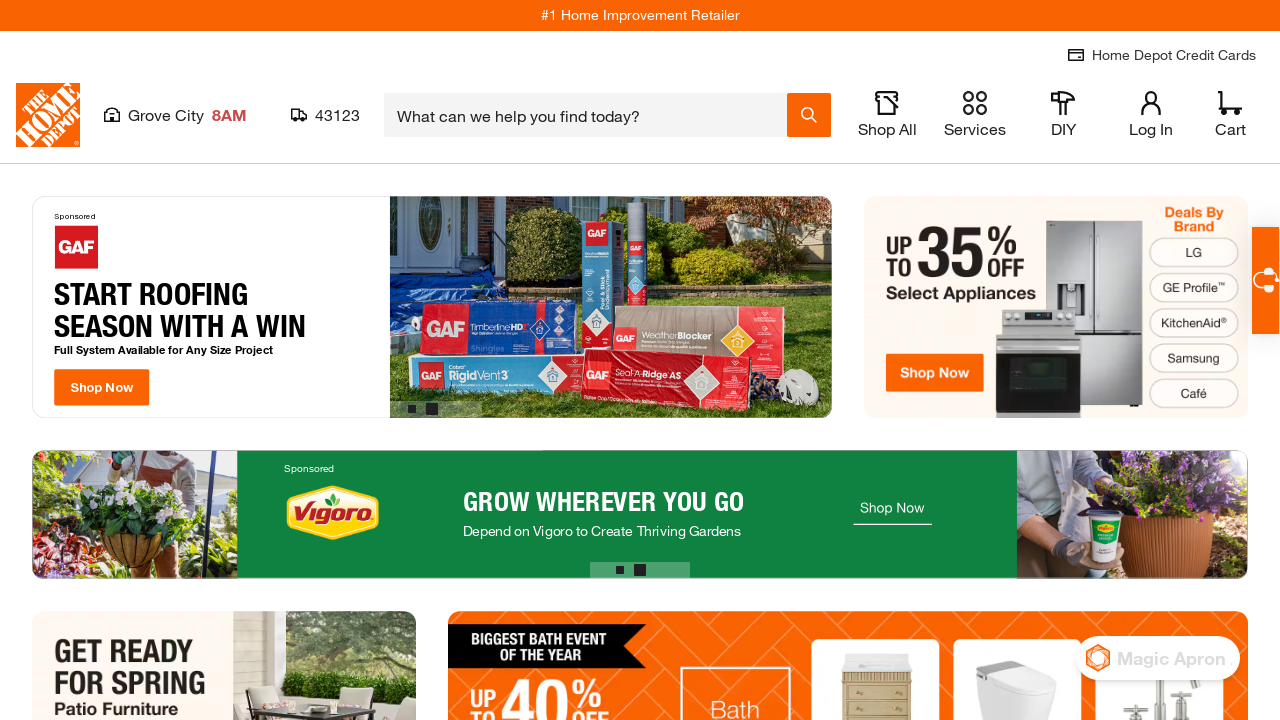

Verified that search textbox is present on Home Depot homepage
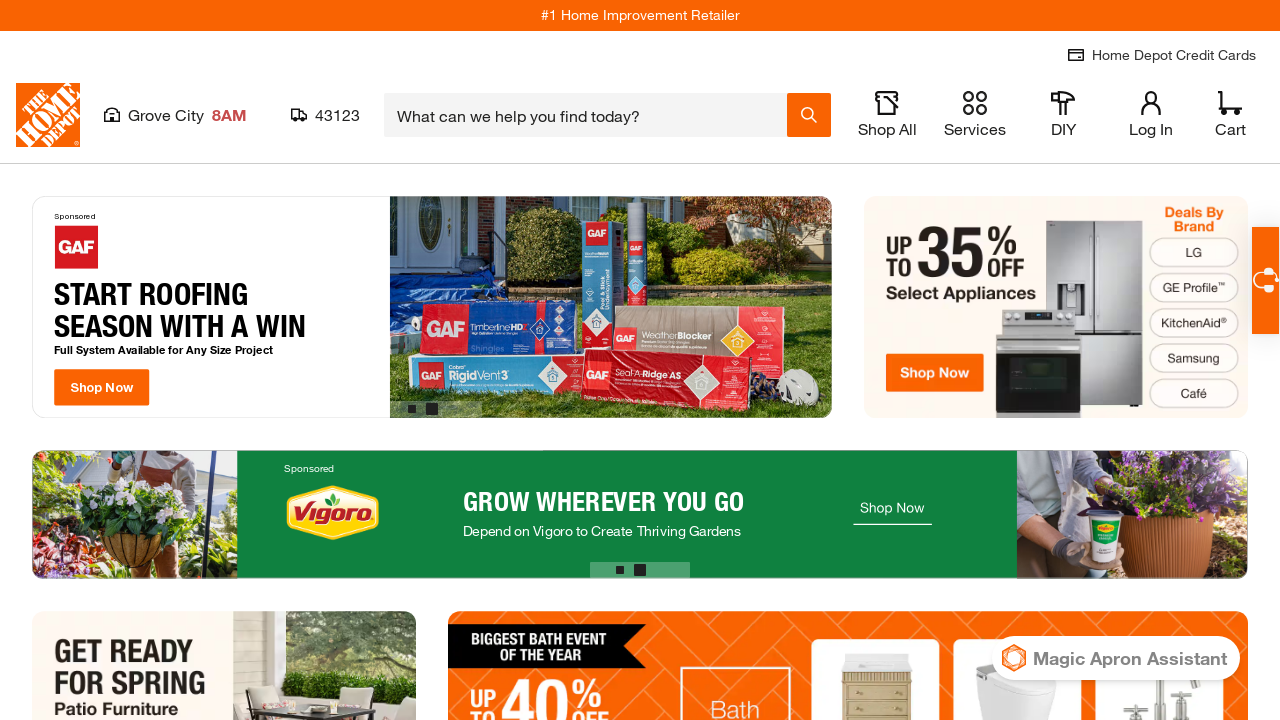

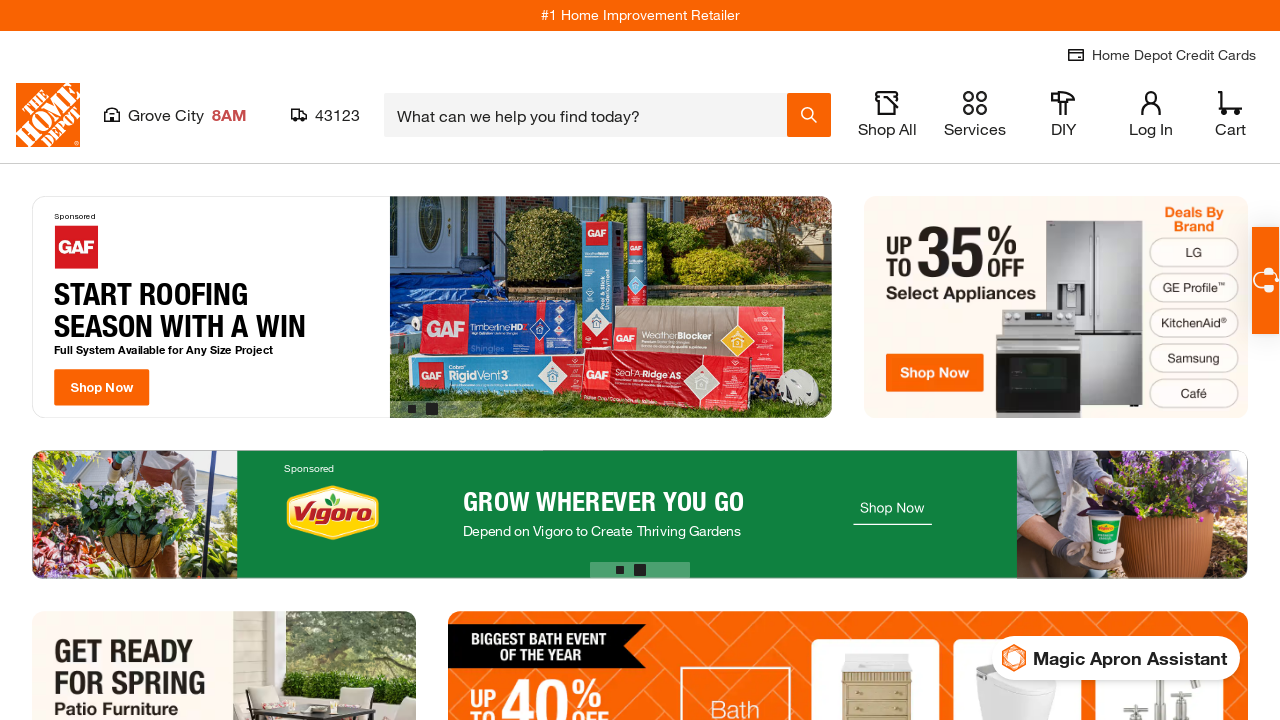